Tests drag and drop functionality on jQuery UI demo page by dragging a source element onto a target element and verifying the drop was successful

Starting URL: https://jqueryui.com/droppable/

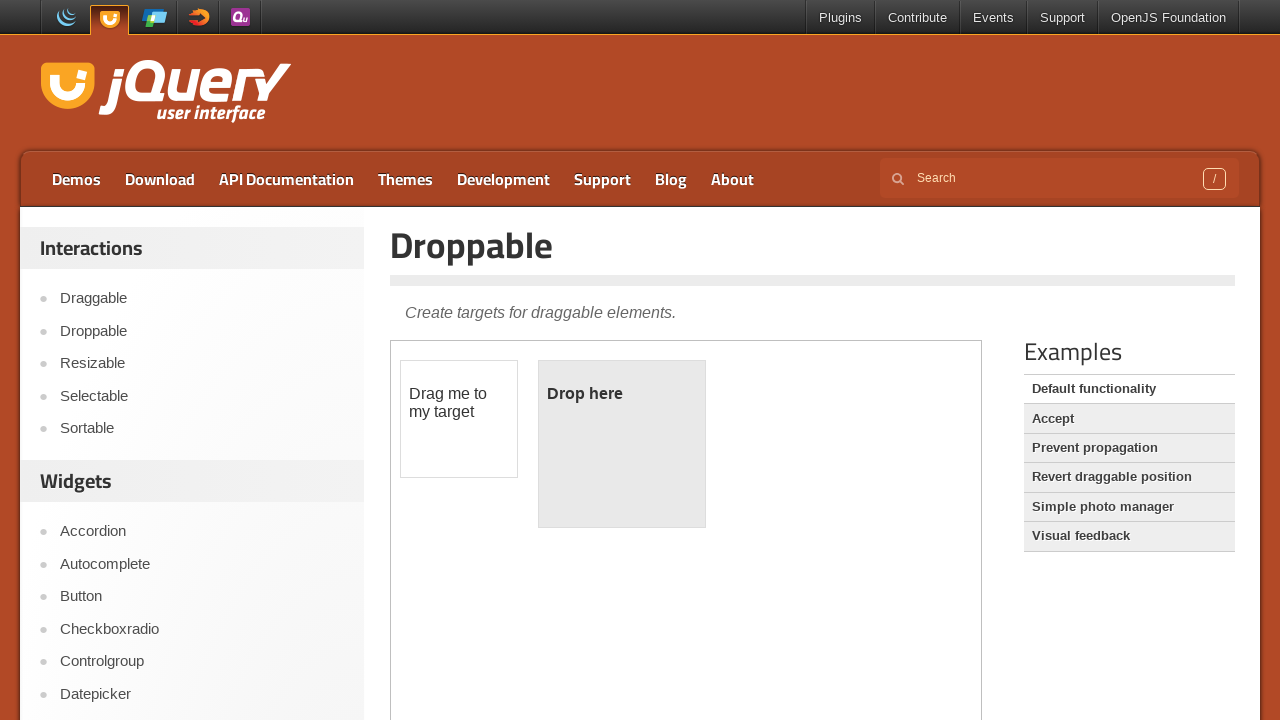

Located the demo iframe containing drag and drop elements
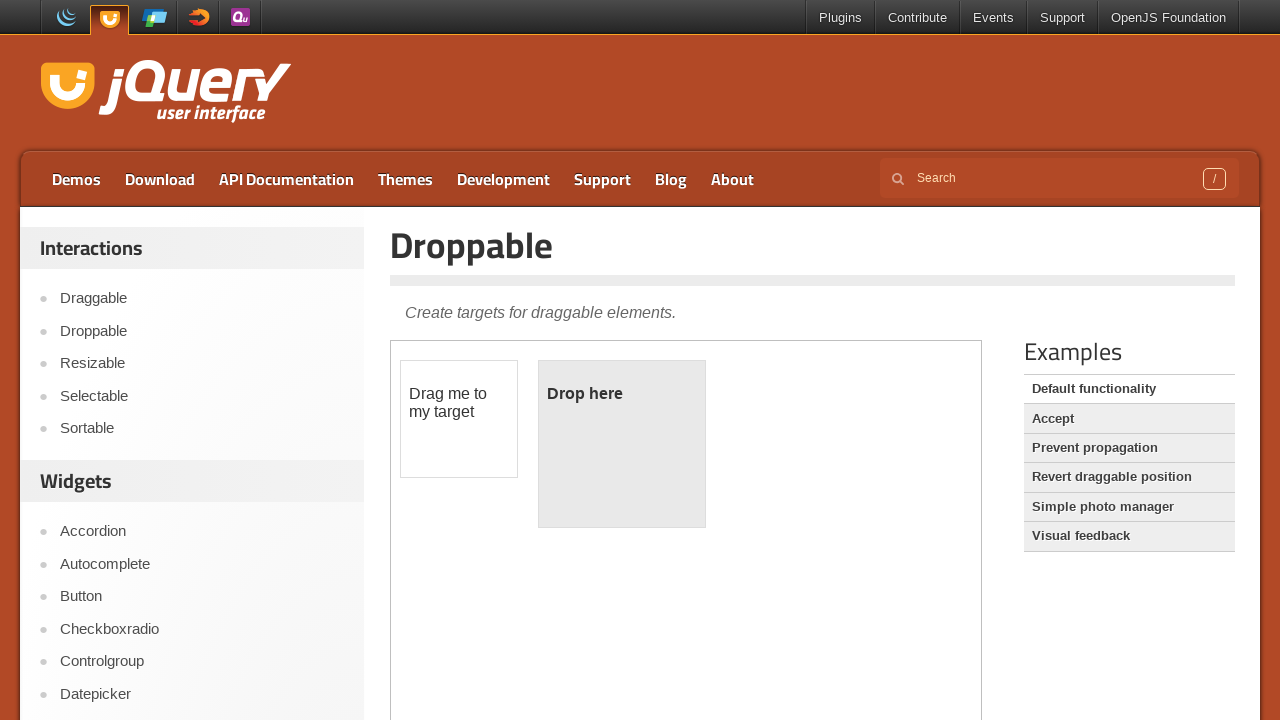

Located the draggable source element
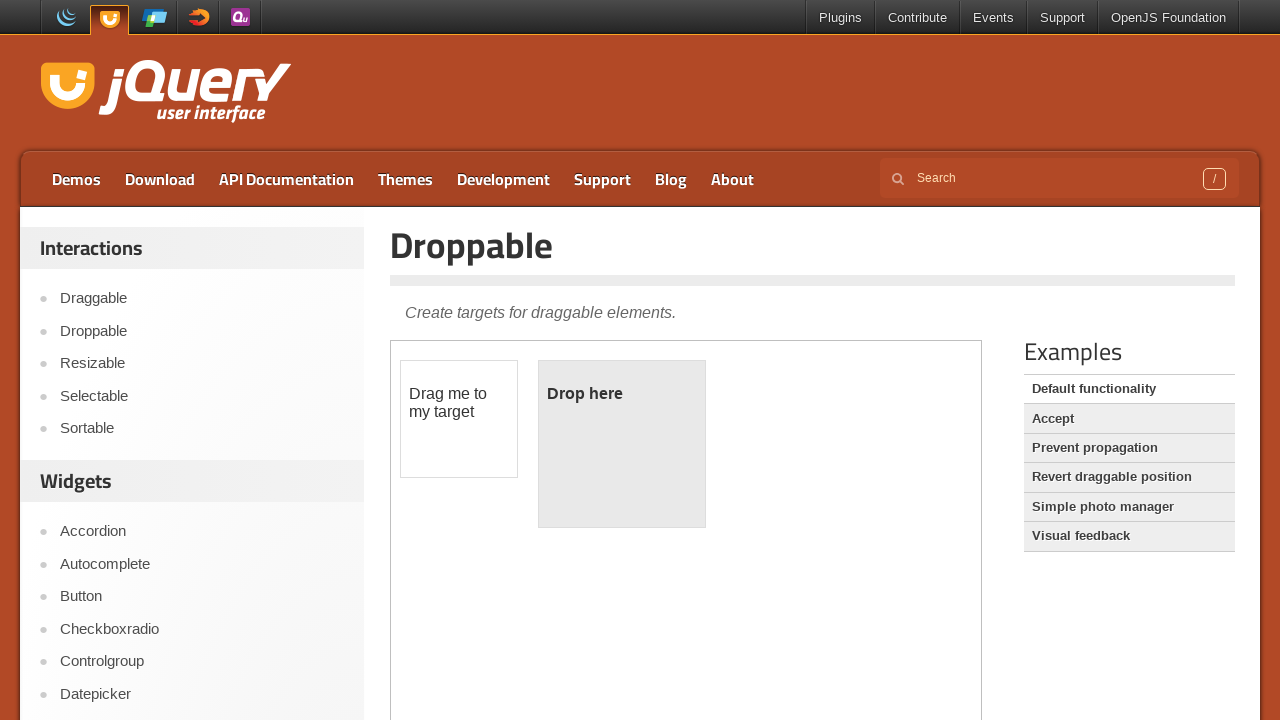

Located the droppable target element
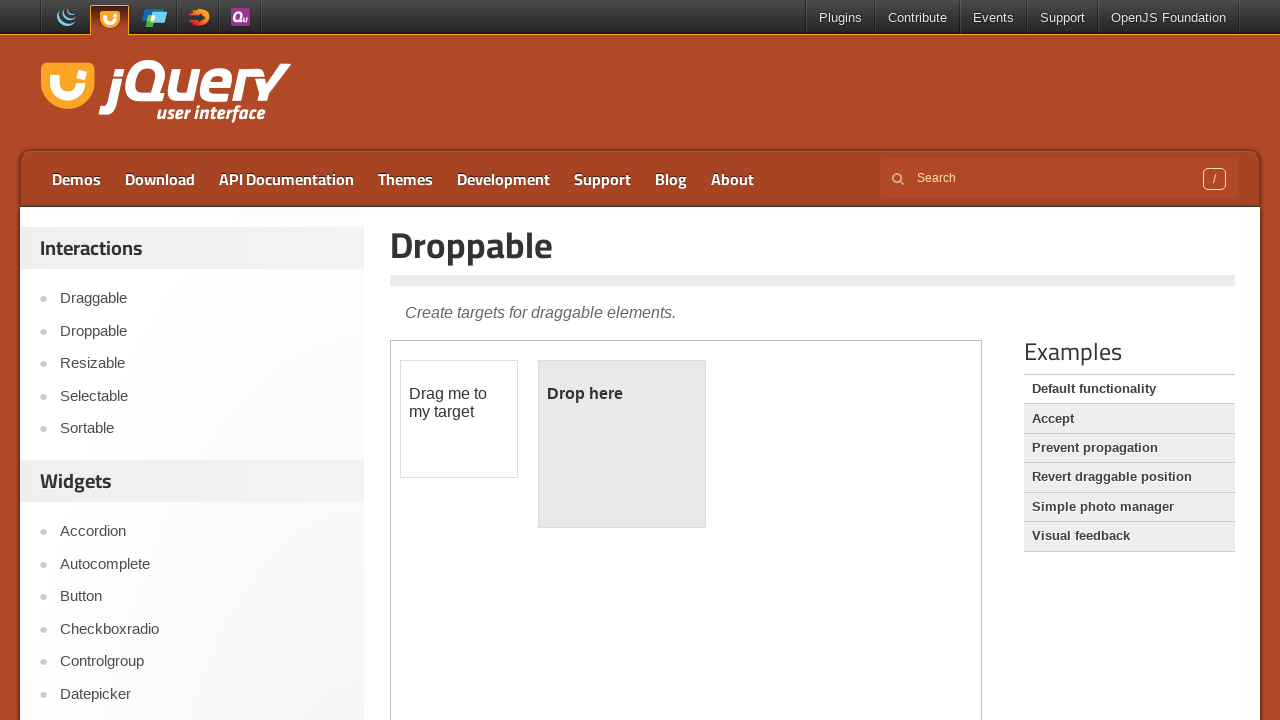

Dragged source element onto target element at (622, 444)
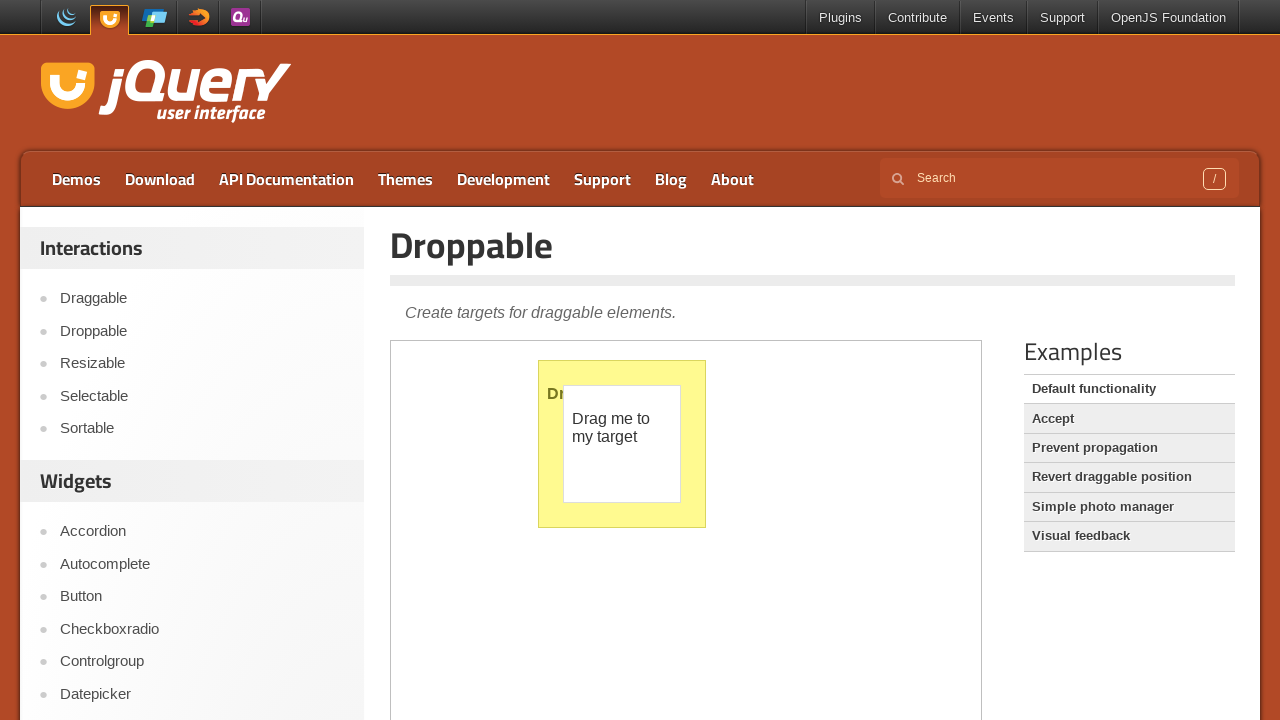

Verified that drop was successful - target element now shows 'Dropped!'
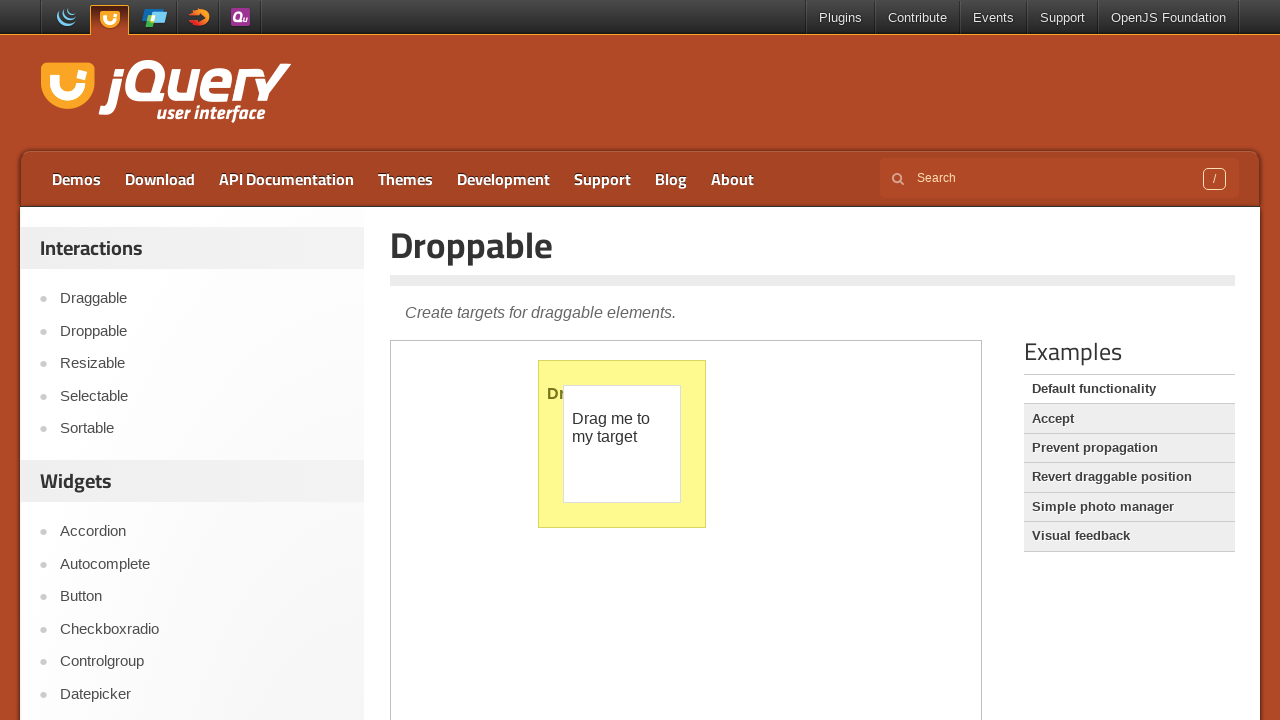

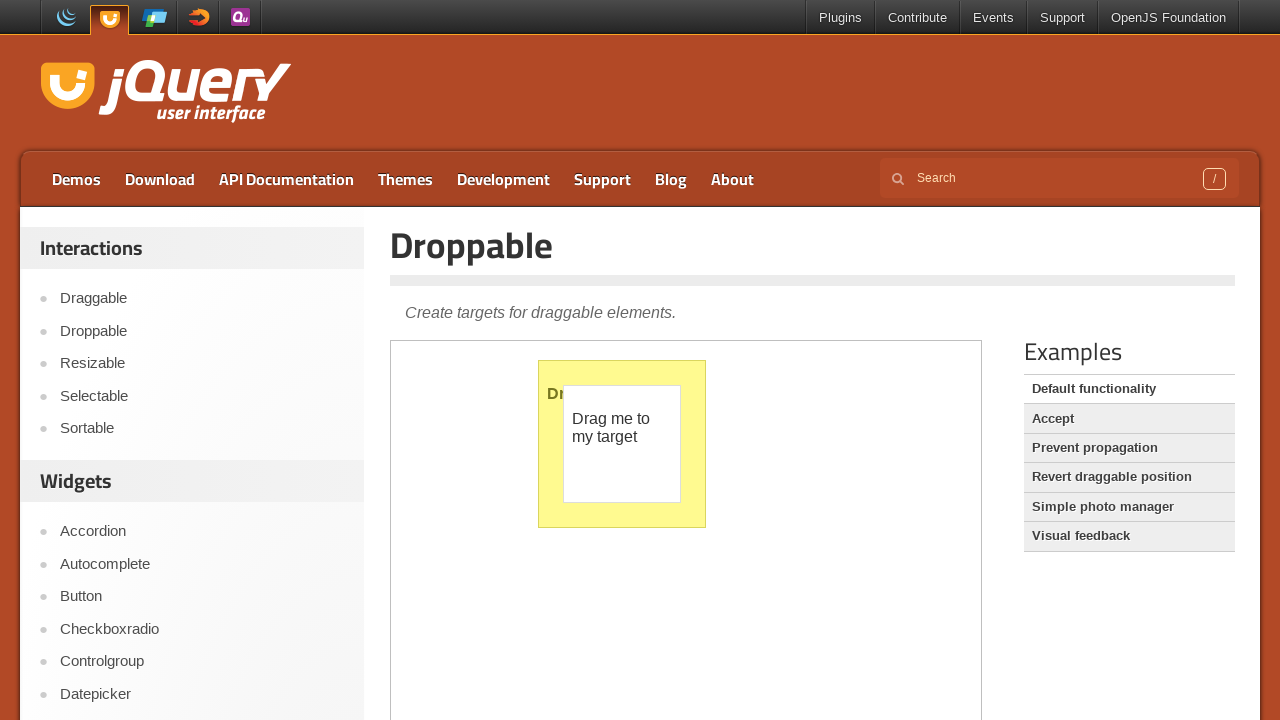